Tests drag and drop functionality by dragging an element and dropping it onto a target droppable area within an iframe

Starting URL: https://jqueryui.com/droppable/

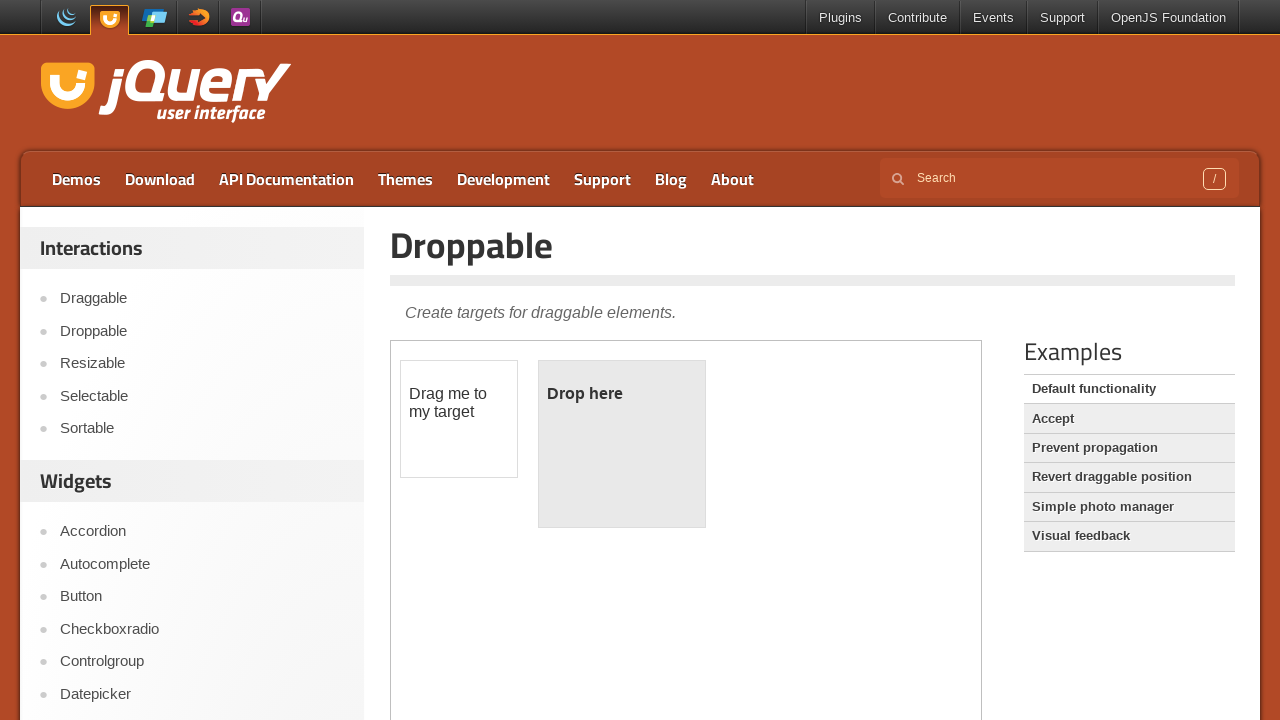

Located the iframe containing drag and drop elements
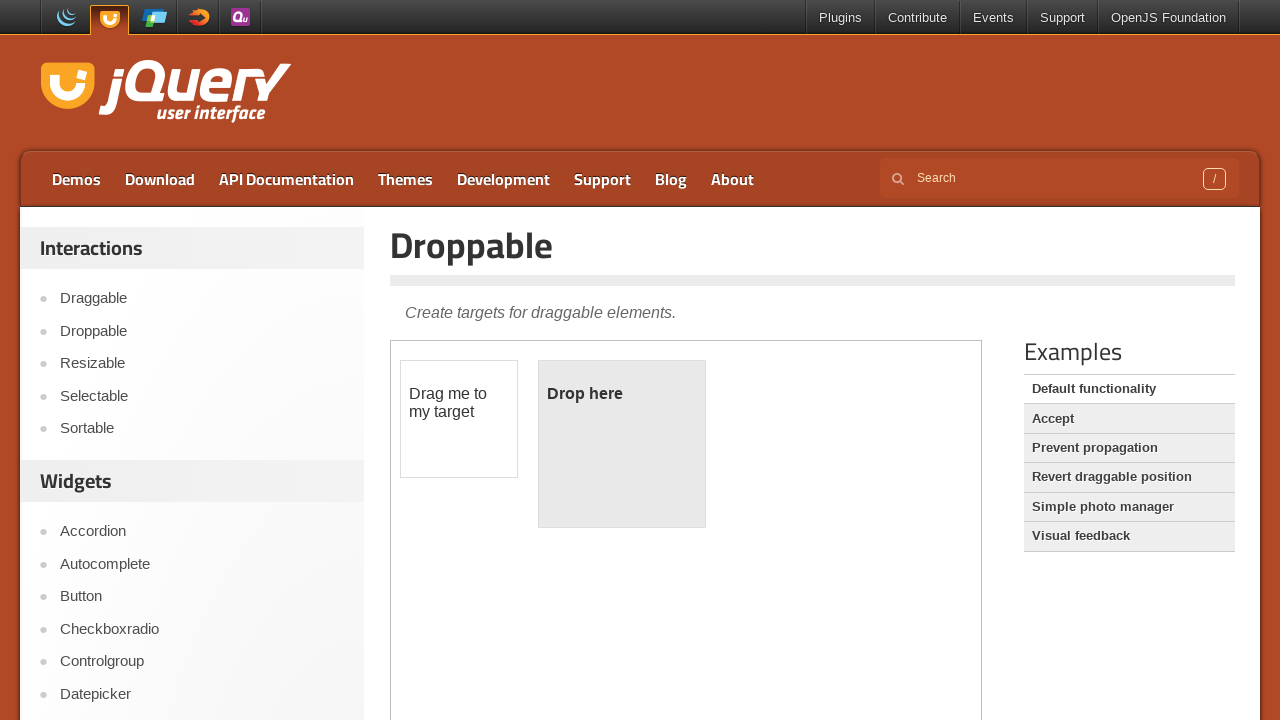

Located the draggable element within the iframe
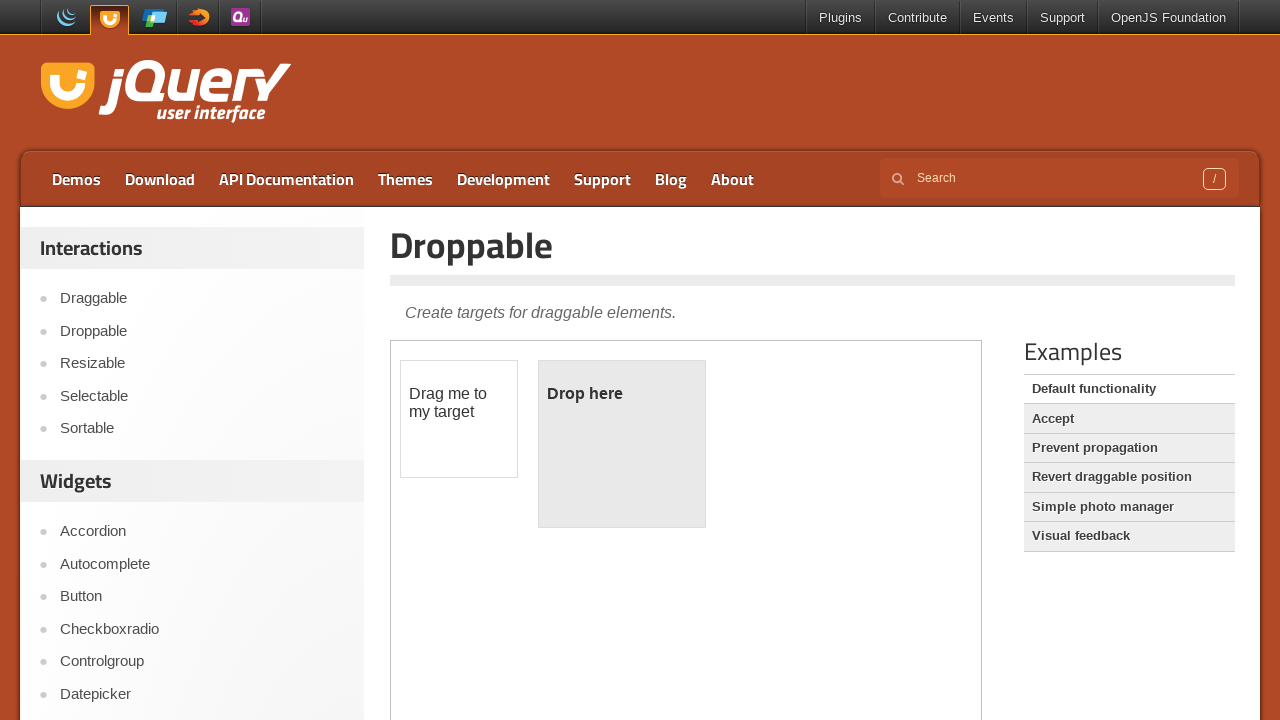

Located the droppable target element within the iframe
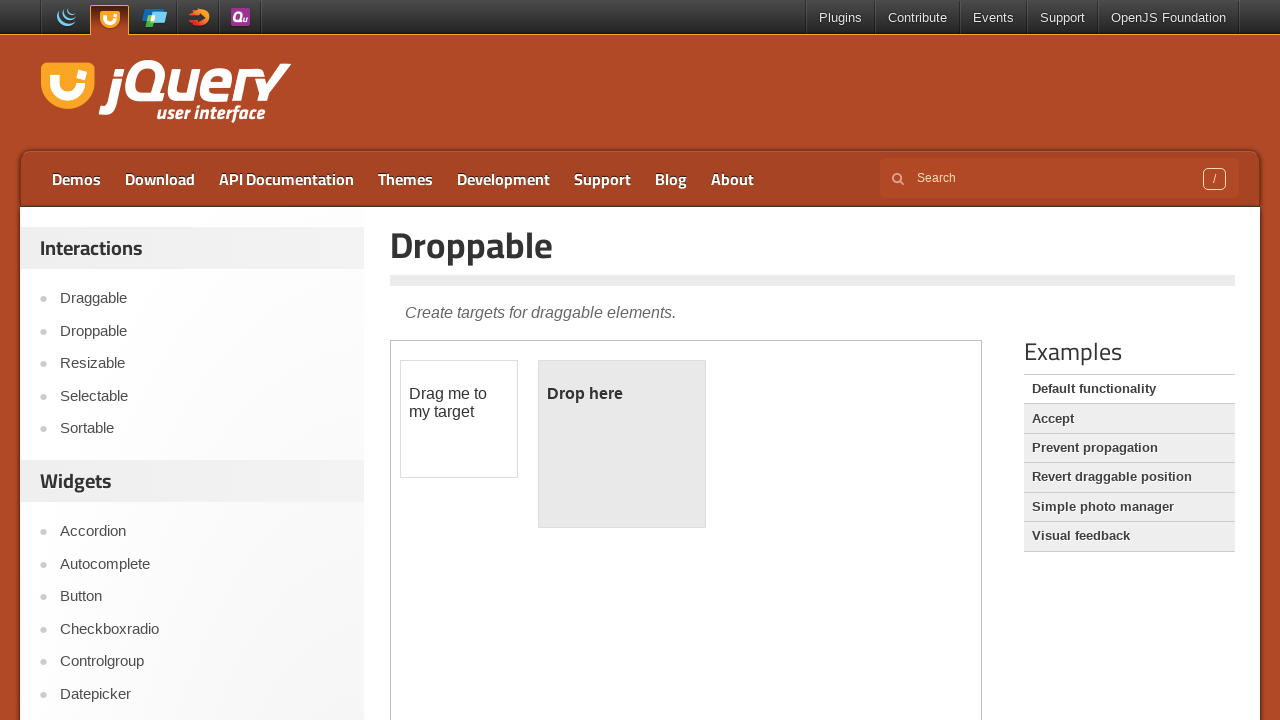

Successfully dragged the element and dropped it onto the target droppable area at (622, 444)
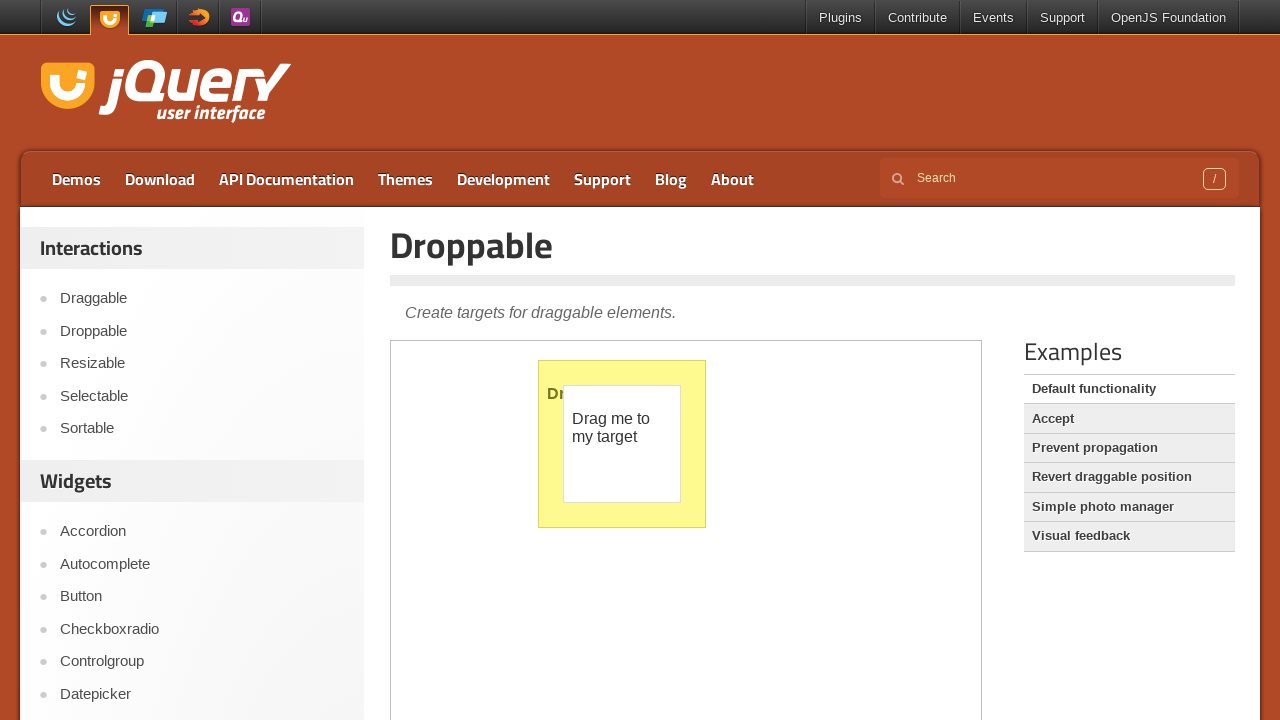

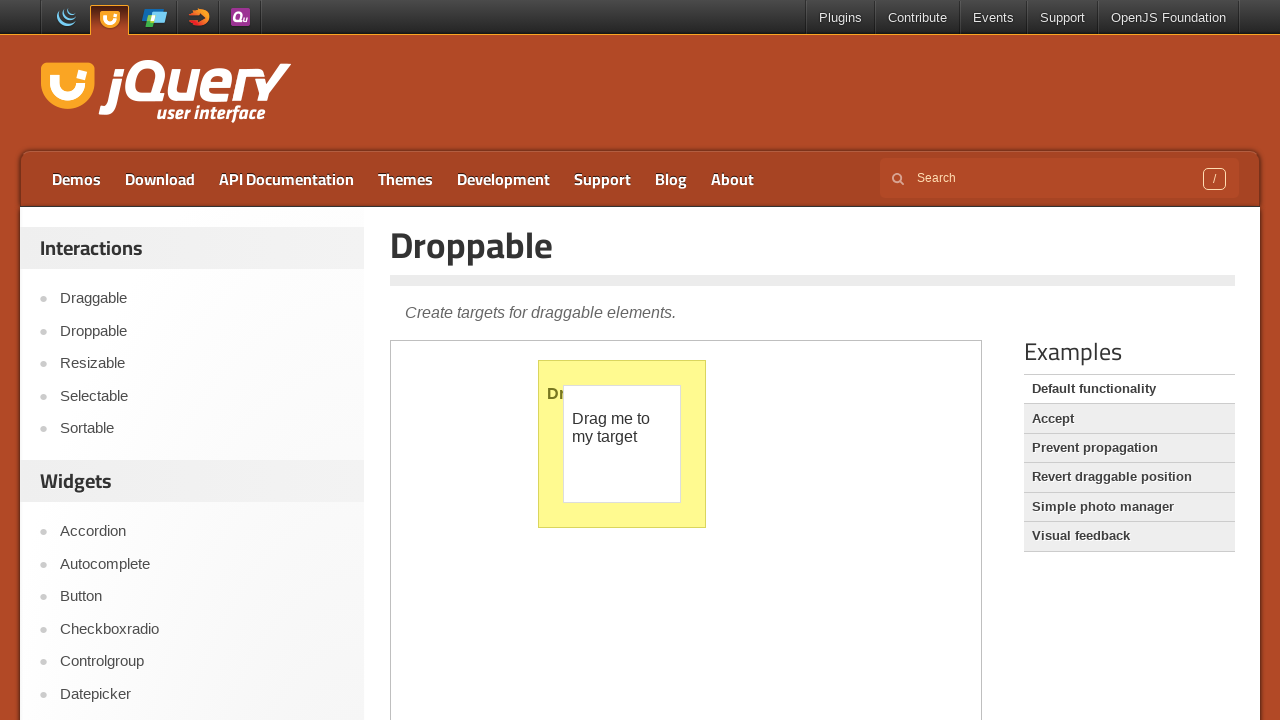